Tests keyboard shortcuts and mouse interactions including creating todos, using copy/paste shortcuts, hovering, double-clicking, and right-clicking on items

Starting URL: https://demo.playwright.dev/todomvc

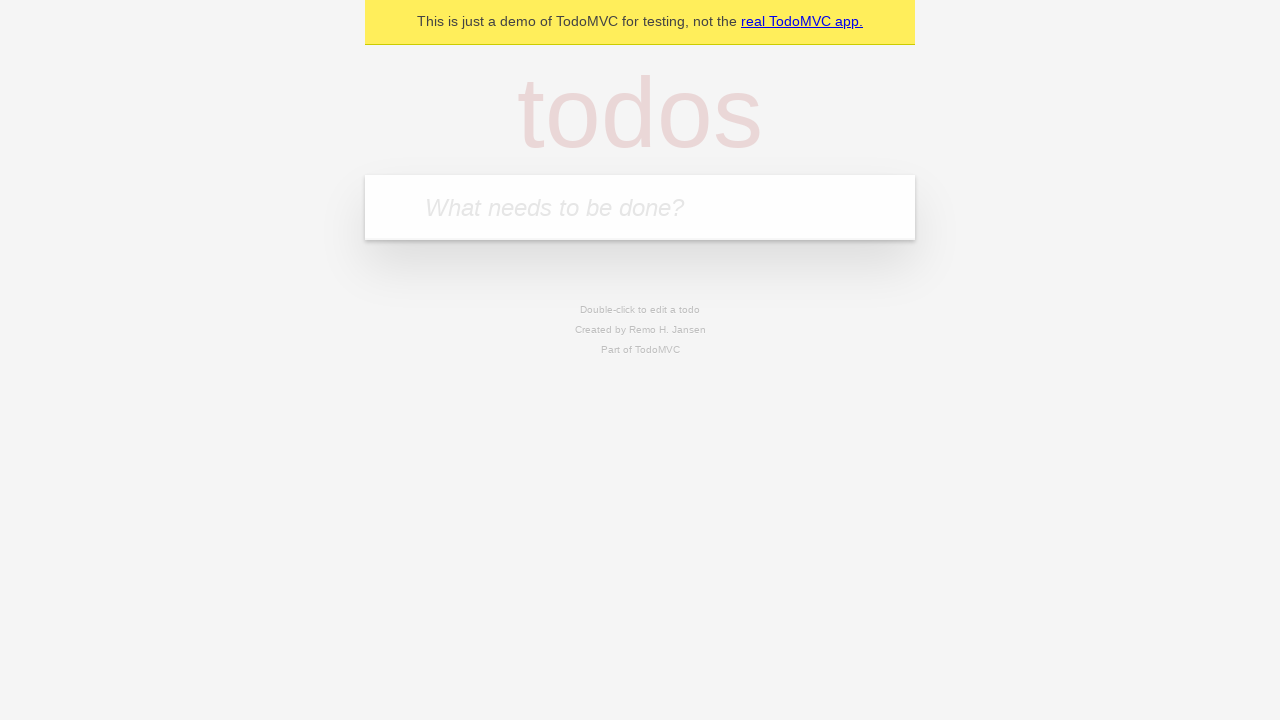

Filled todo input field with 'Task 1' on internal:attr=[placeholder="What needs to be done?"i]
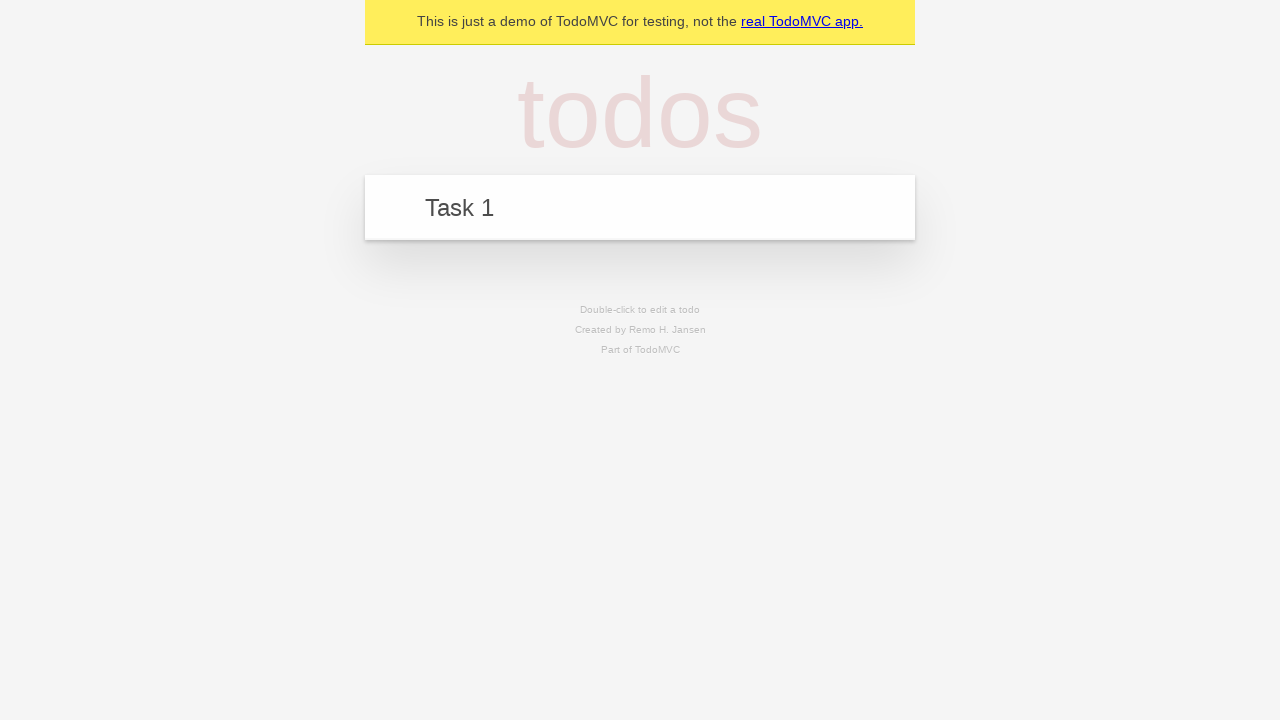

Pressed Enter to create first todo item
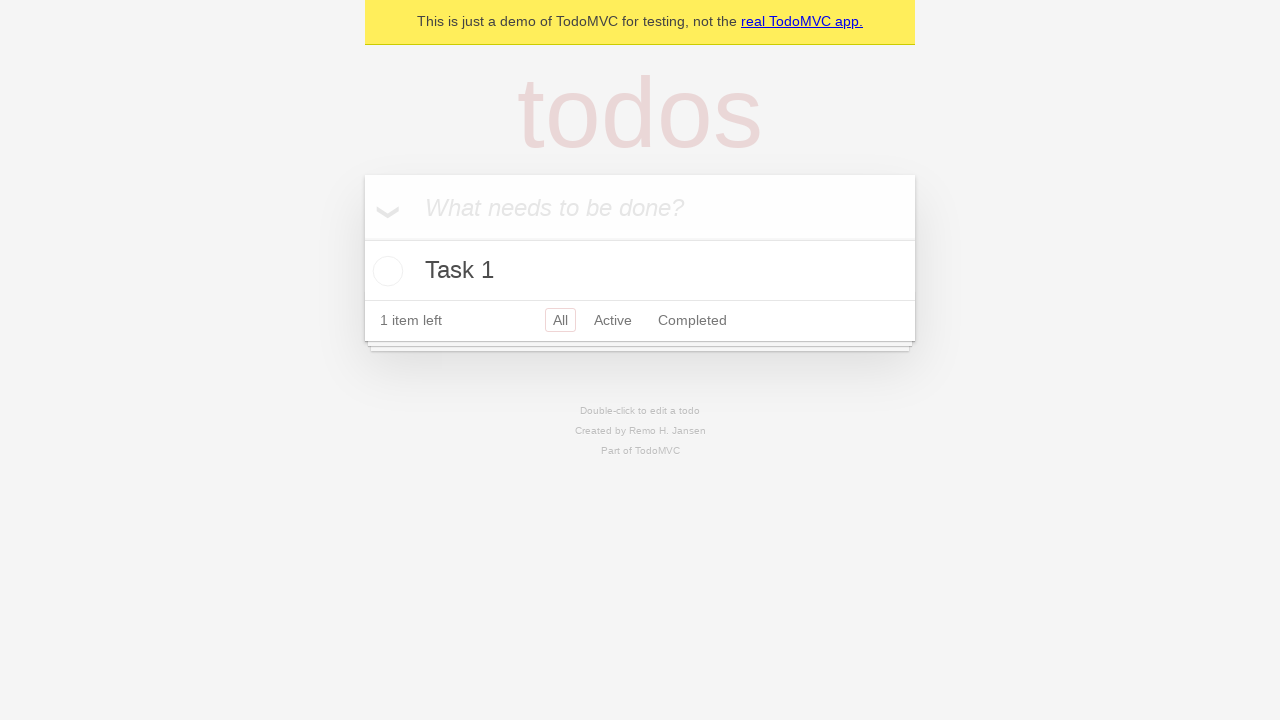

Pressed Meta+A to select all text
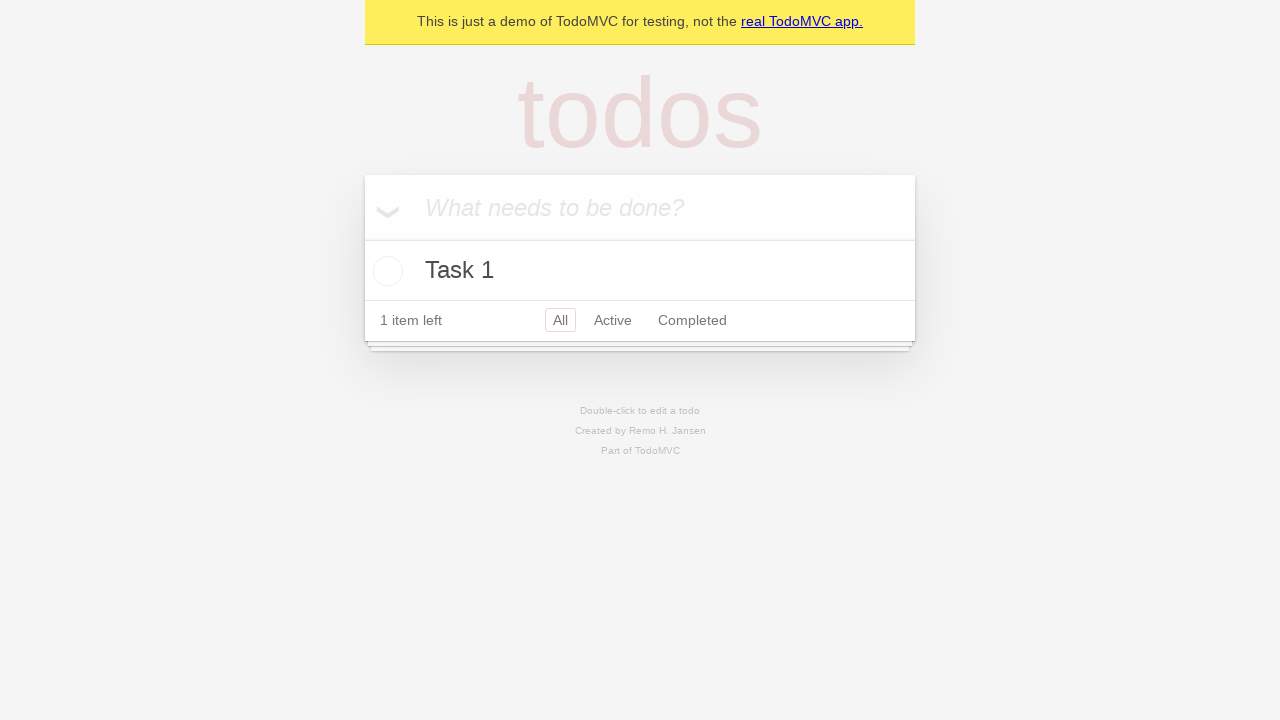

Pressed Meta+C to copy selected text
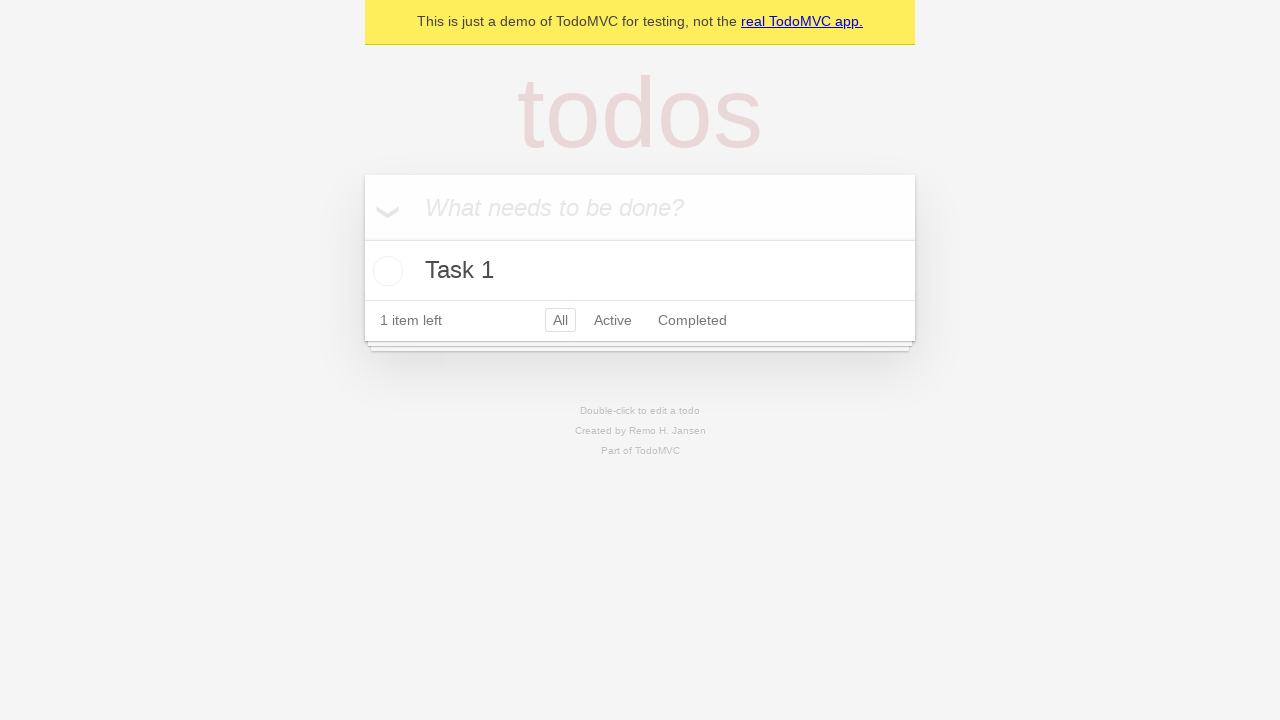

Clicked todo input field to focus for pasting at (640, 207) on internal:attr=[placeholder="What needs to be done?"i]
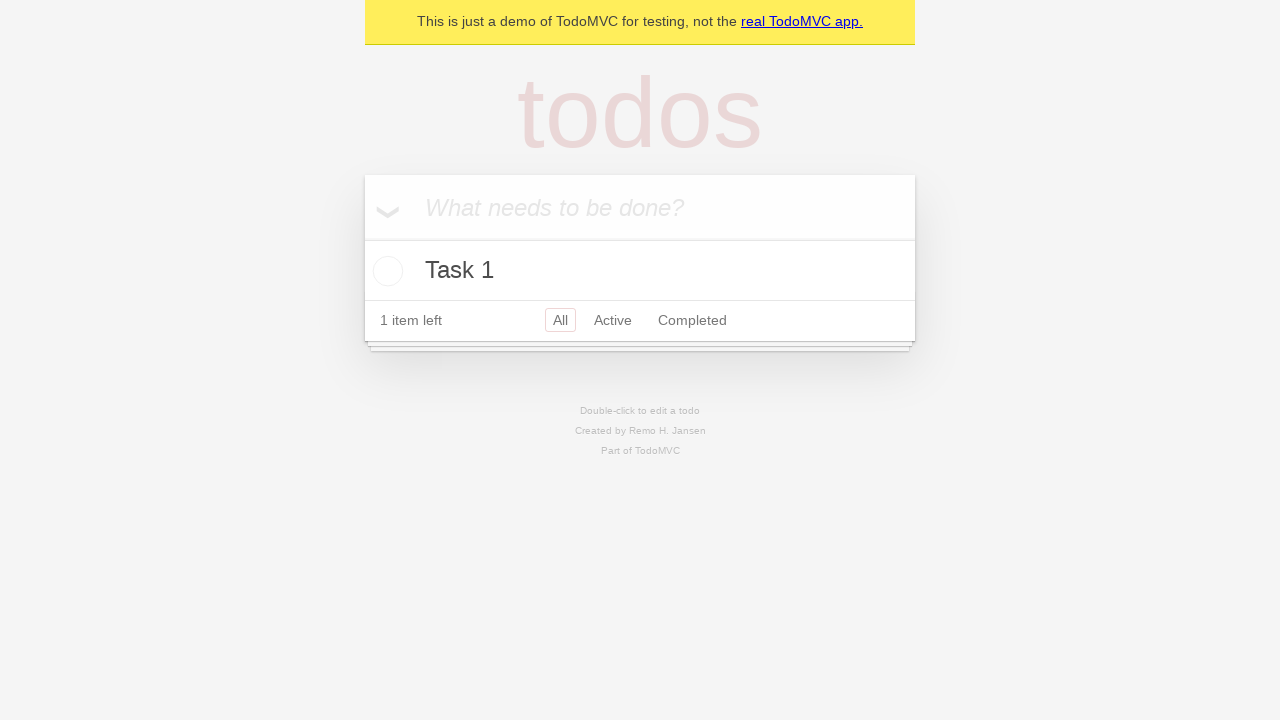

Pressed Meta+V to paste copied text
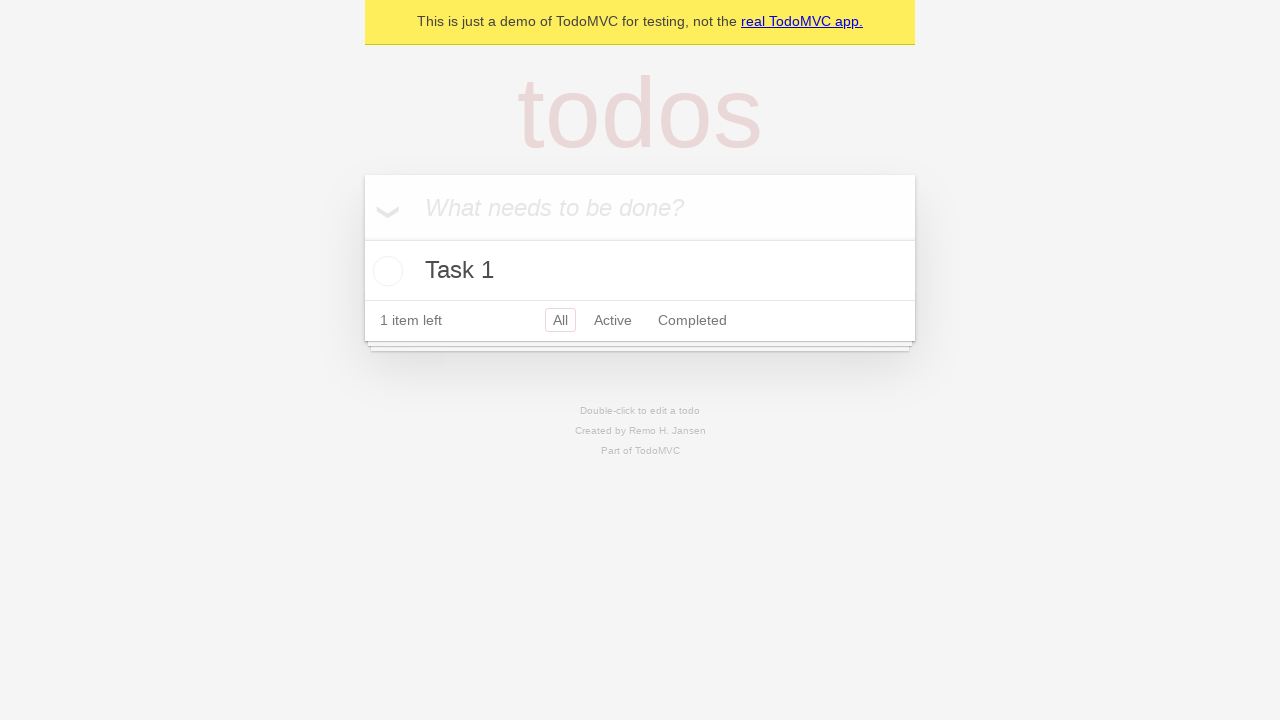

Pressed Enter to create second todo item from pasted text
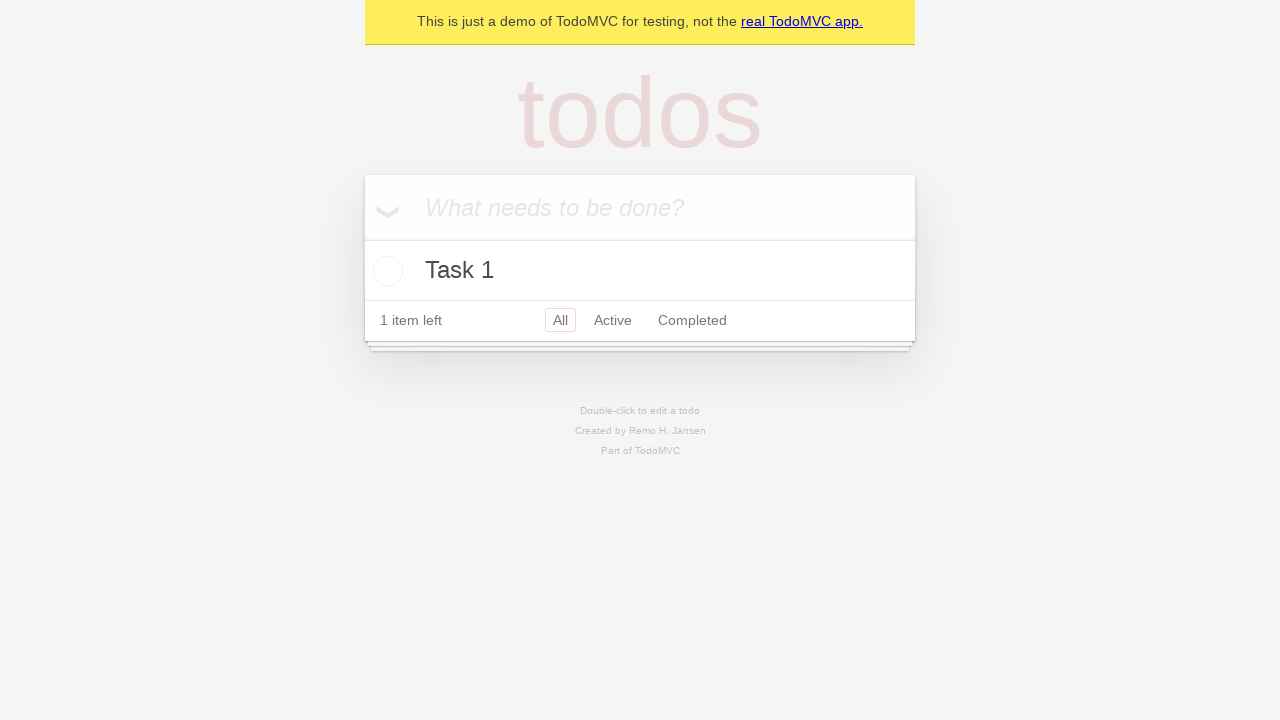

Located first todo item in the list
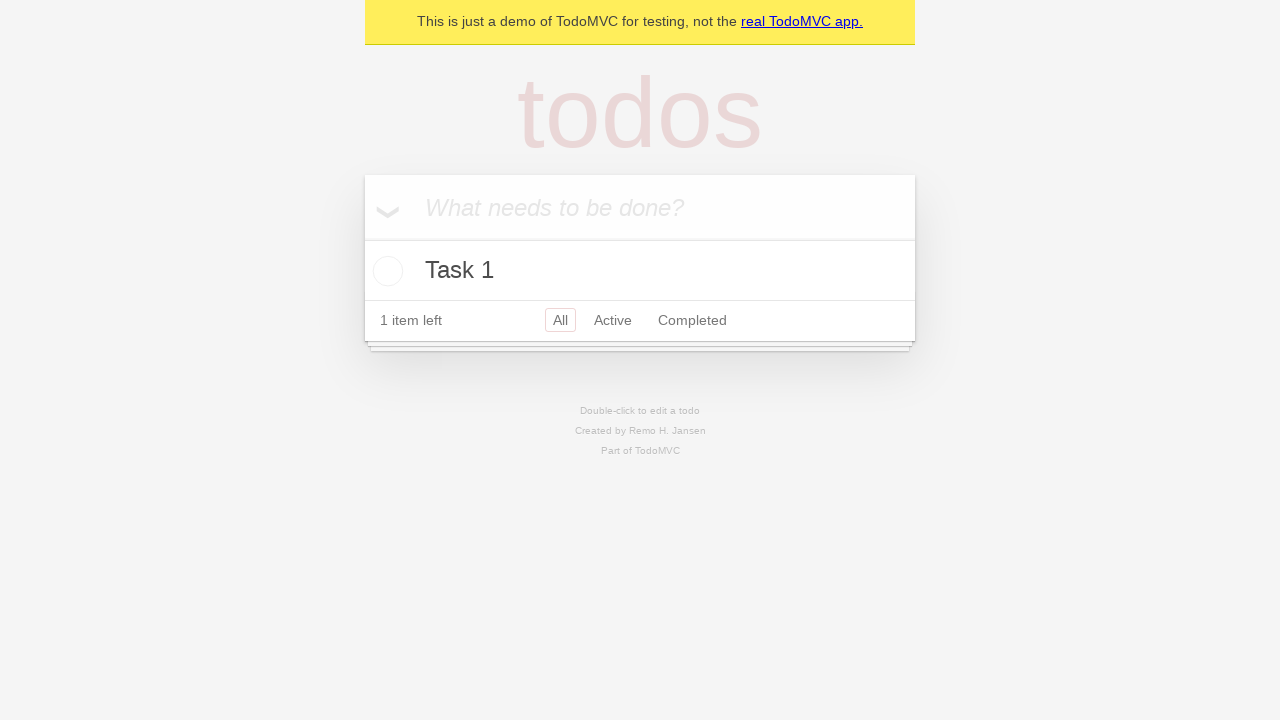

Hovered over first todo item at (640, 271) on .todo-list li >> nth=0
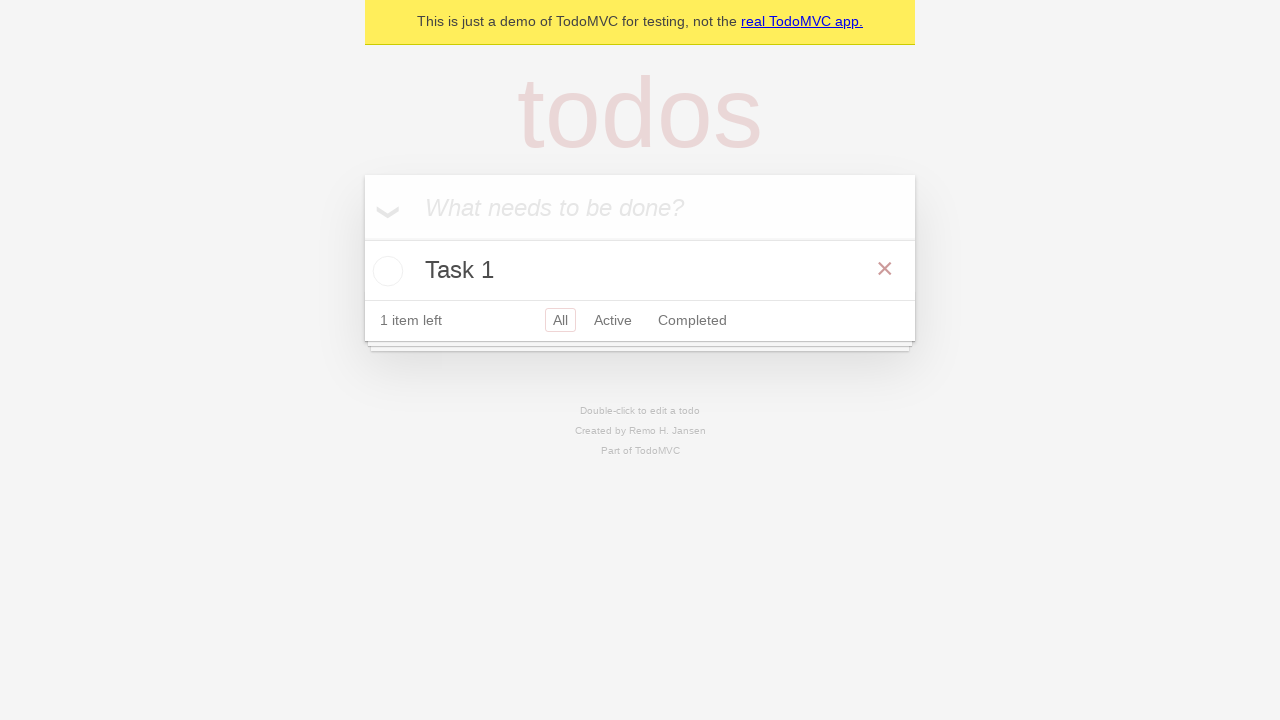

Double-clicked first todo item to enter edit mode at (640, 271) on .todo-list li >> nth=0
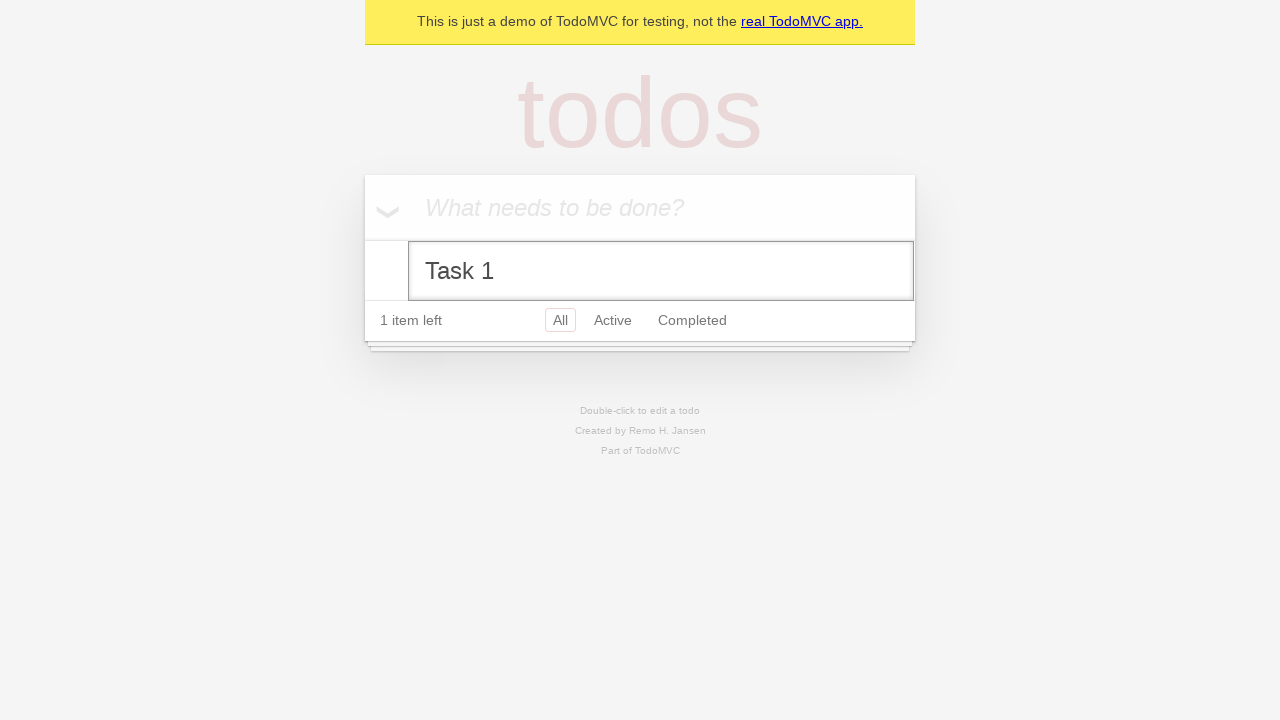

Right-clicked first todo item to open context menu at (640, 271) on .todo-list li >> nth=0
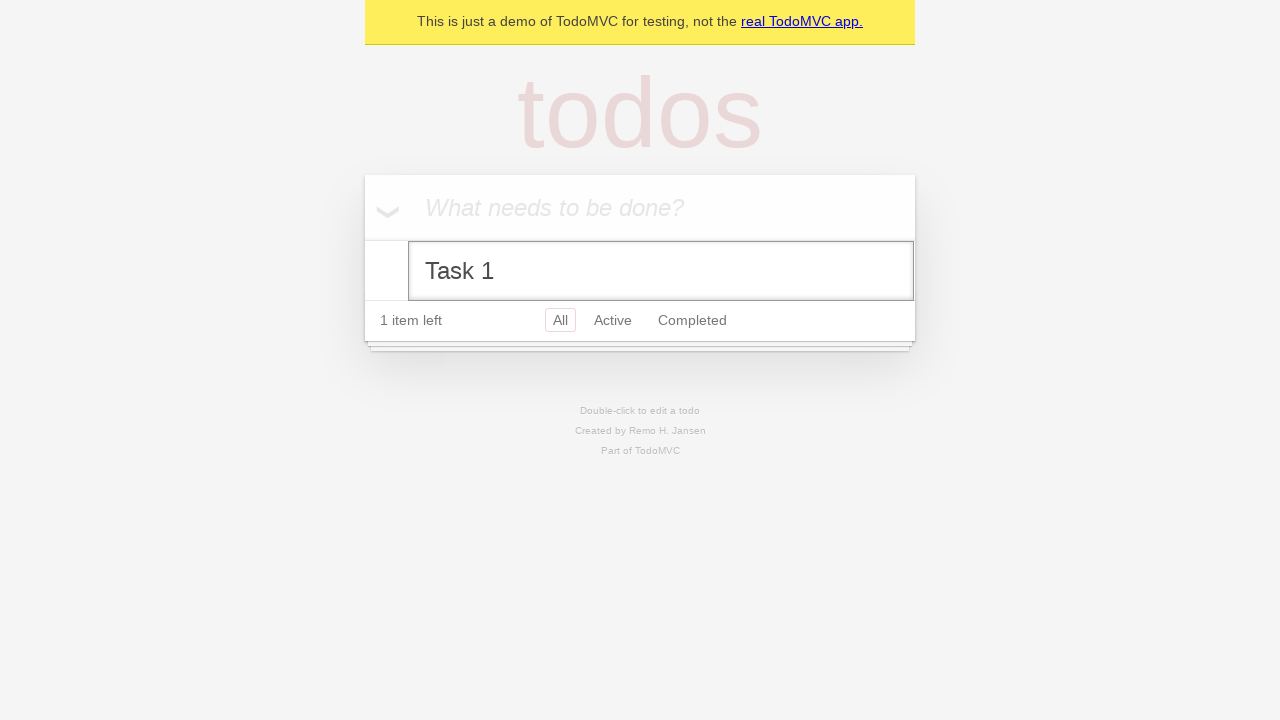

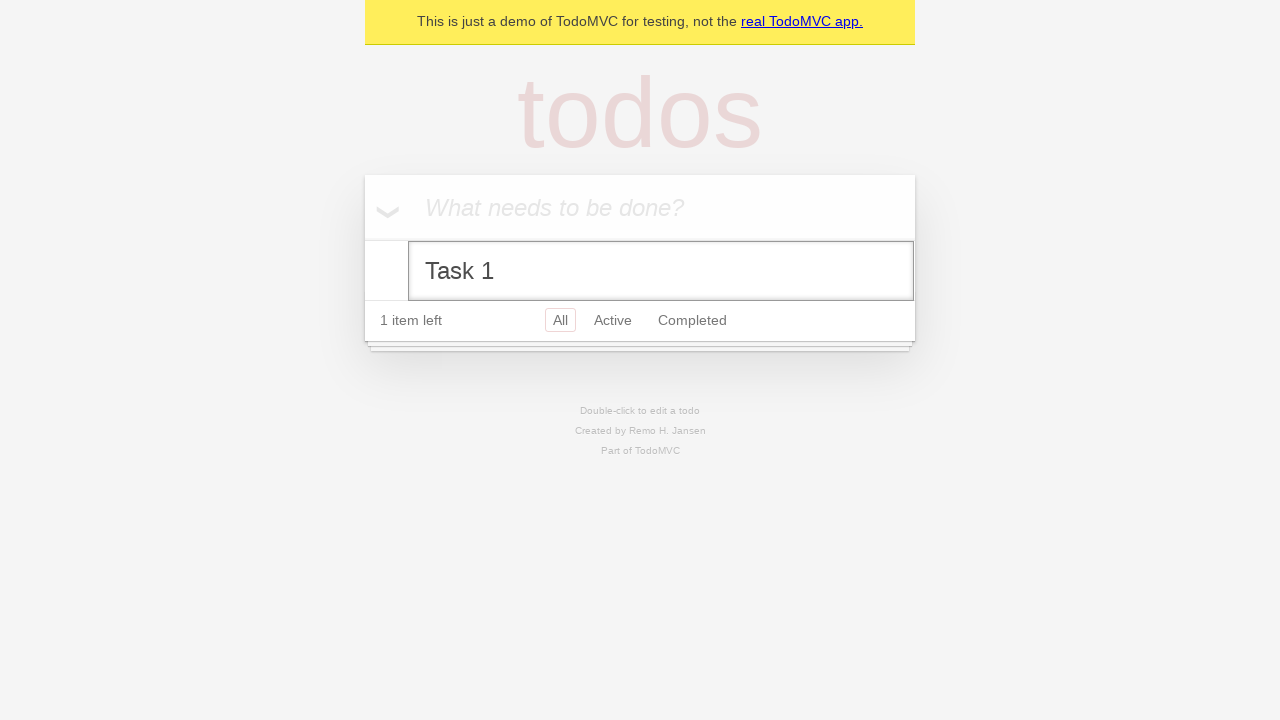